Navigates to the home page and verifies the header and description text are displayed correctly

Starting URL: https://kristinek.github.io/site

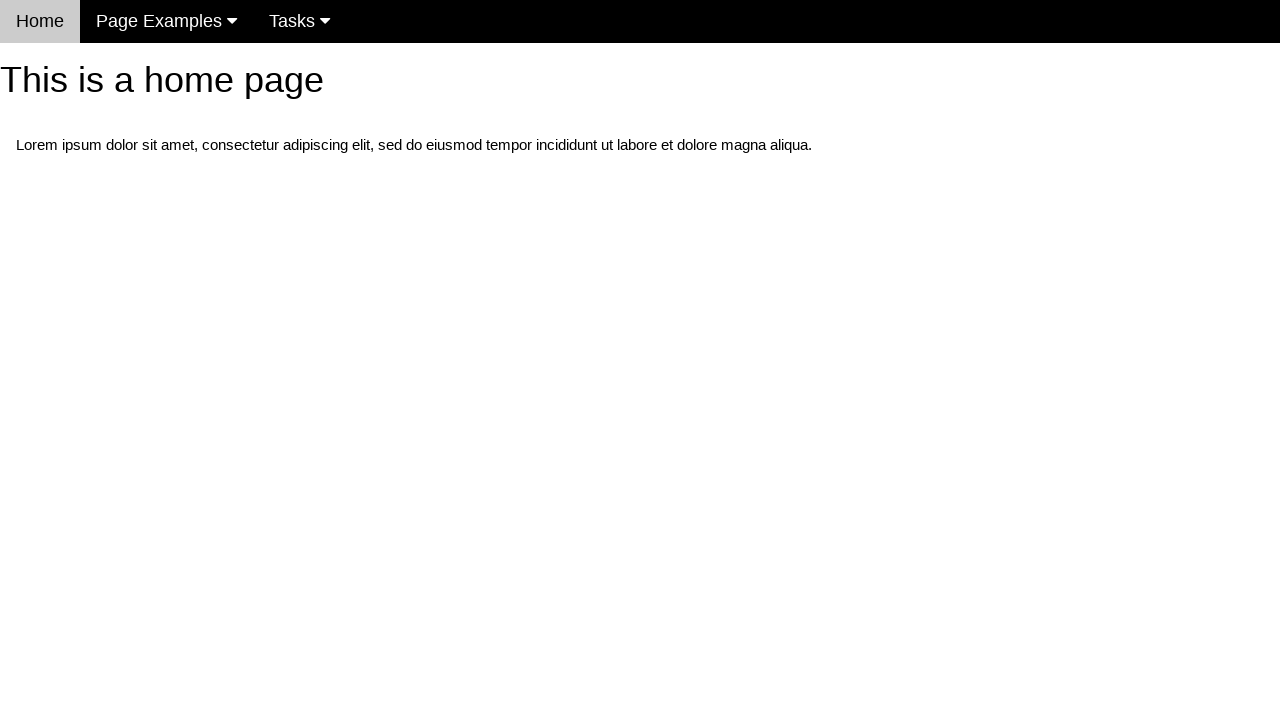

Navigated to home page
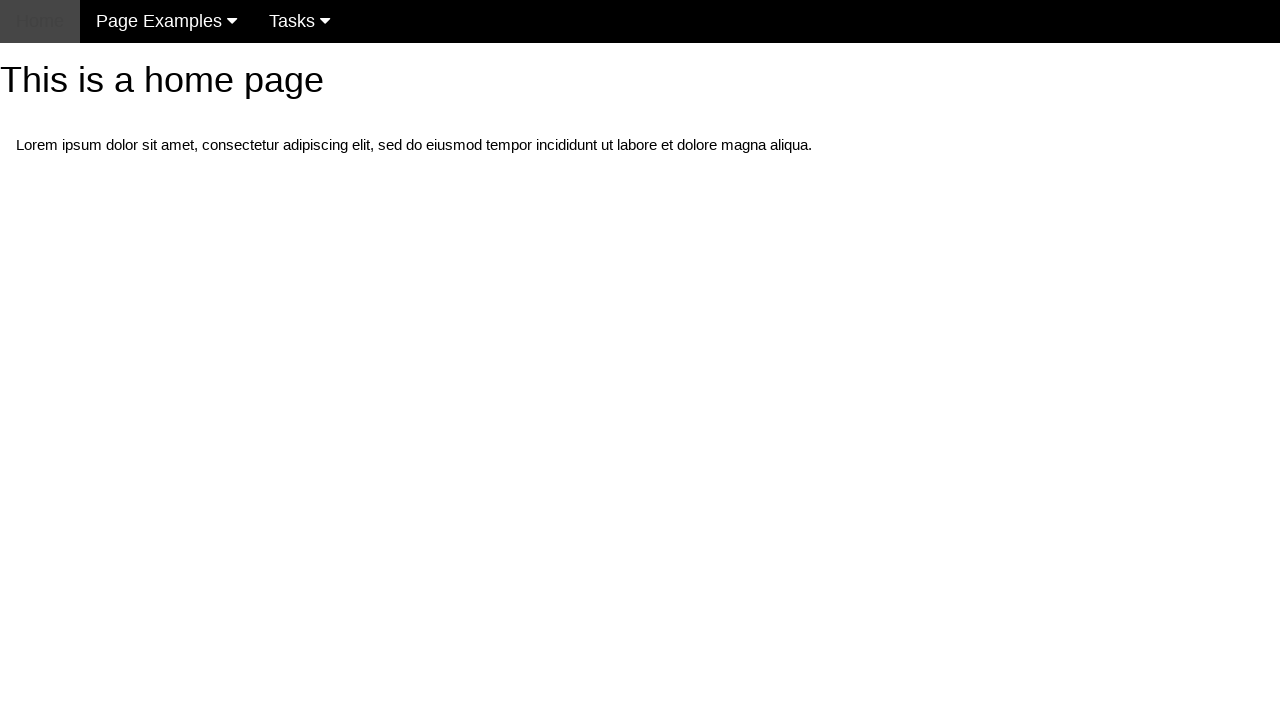

Located h1 header element
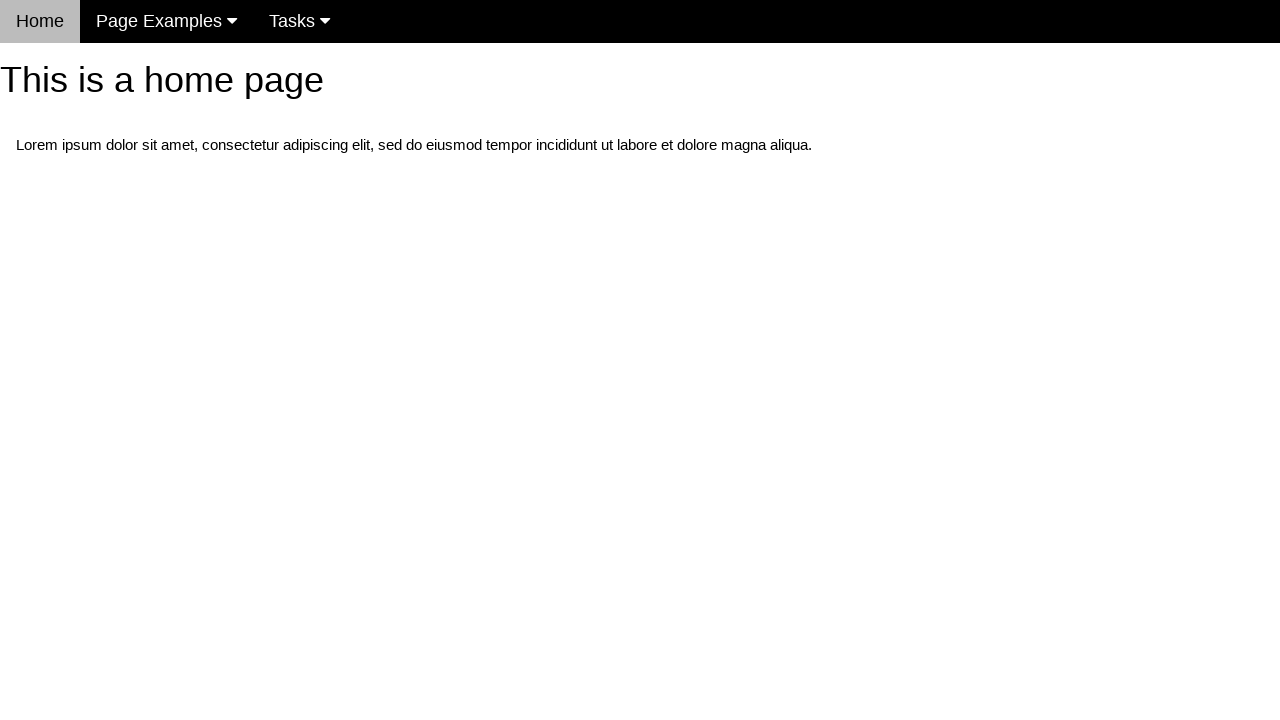

Verified header text is 'This is a home page'
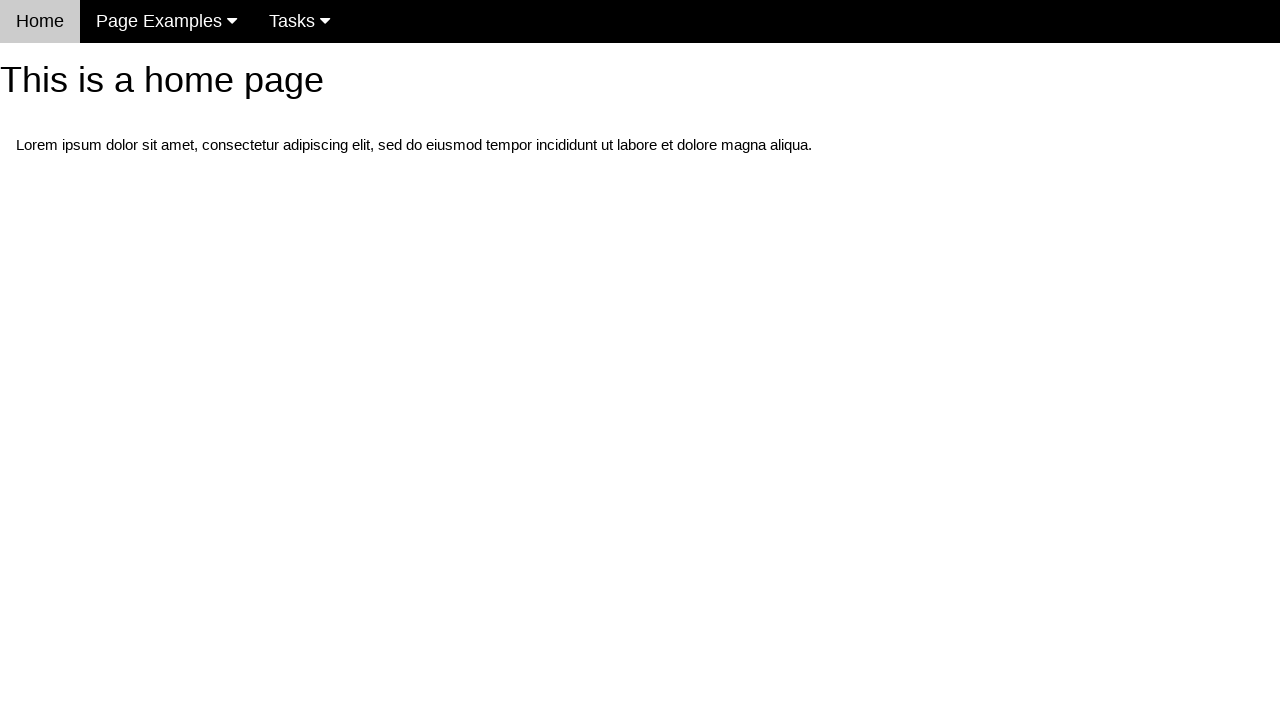

Located first paragraph element
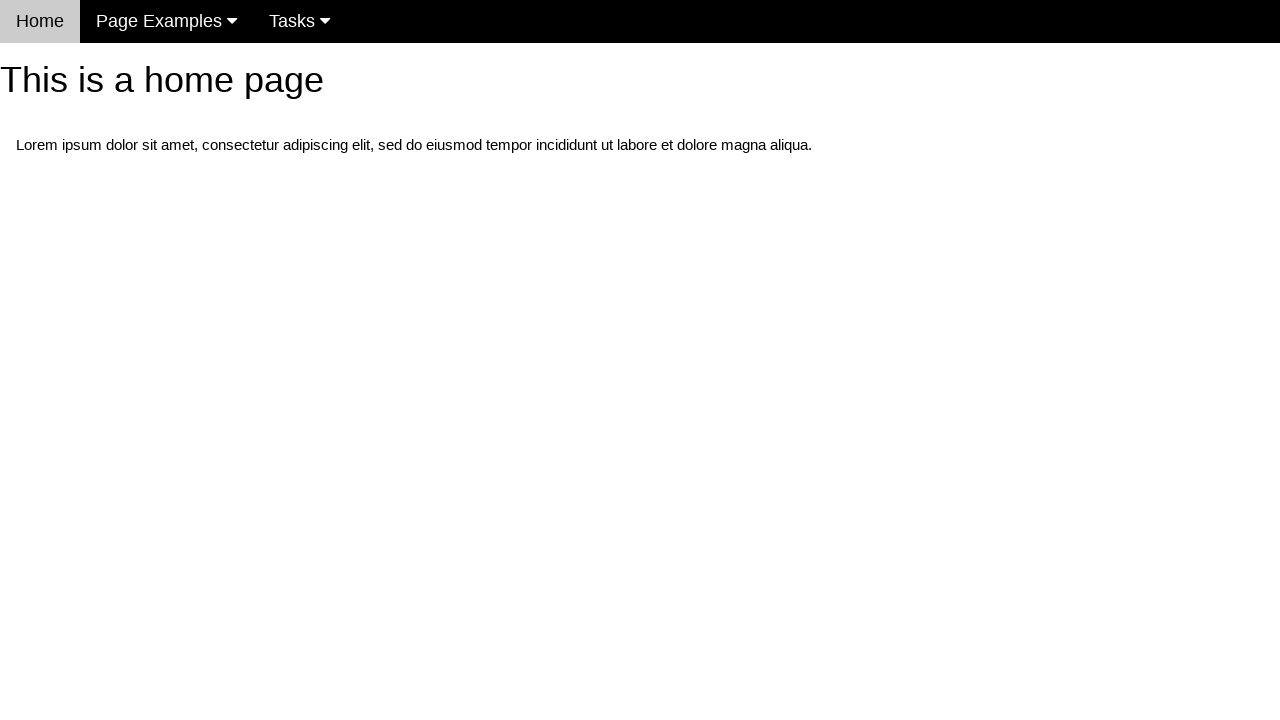

Verified description contains 'Lorem ipsum dolor sit amet'
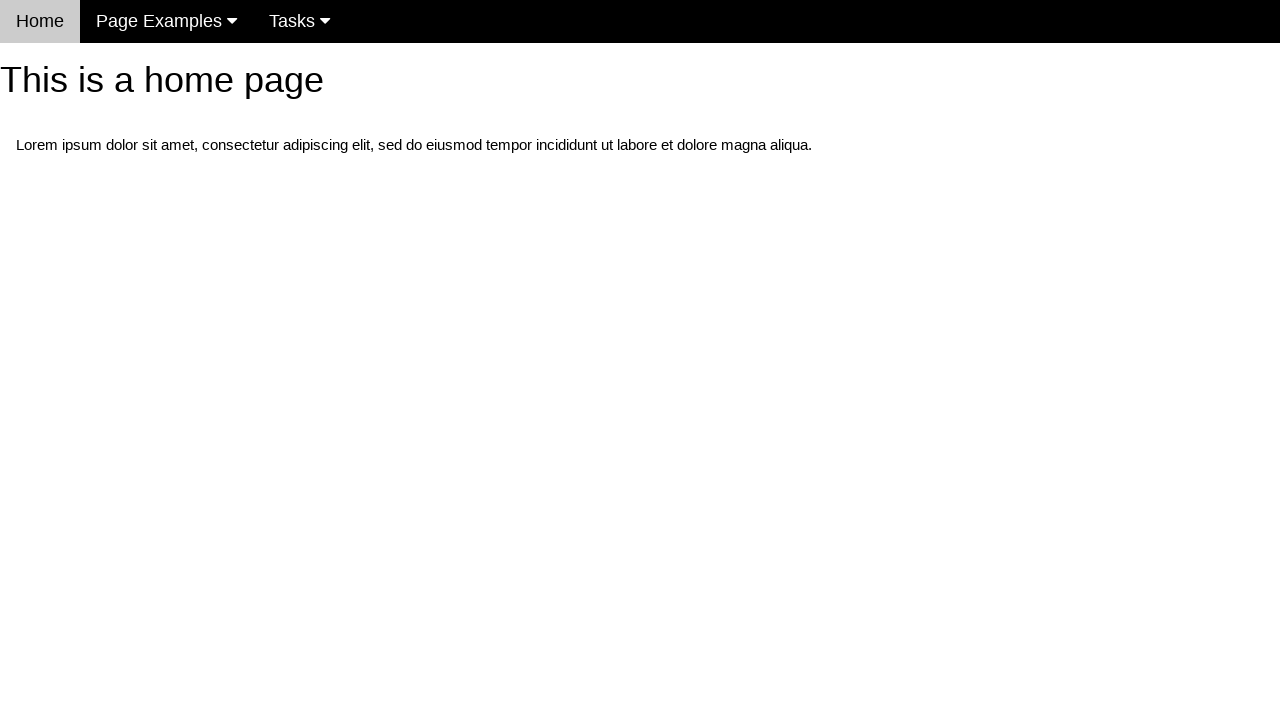

Verified navigation bar is visible
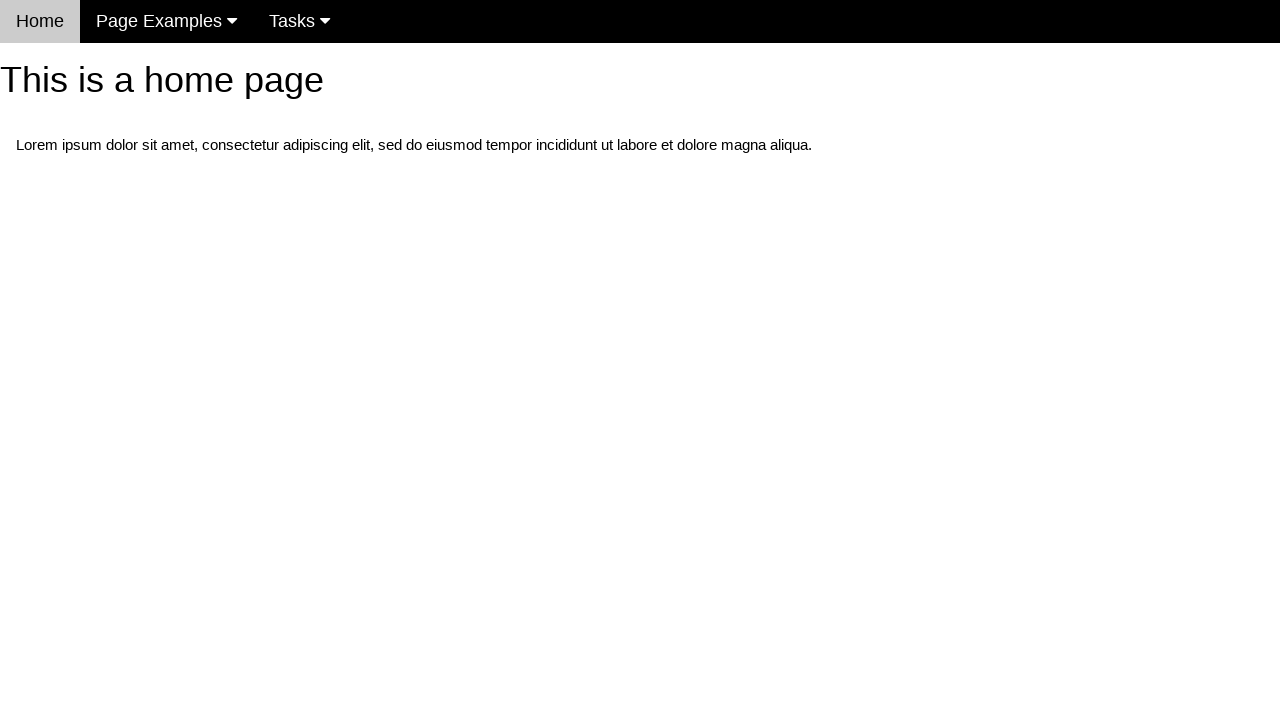

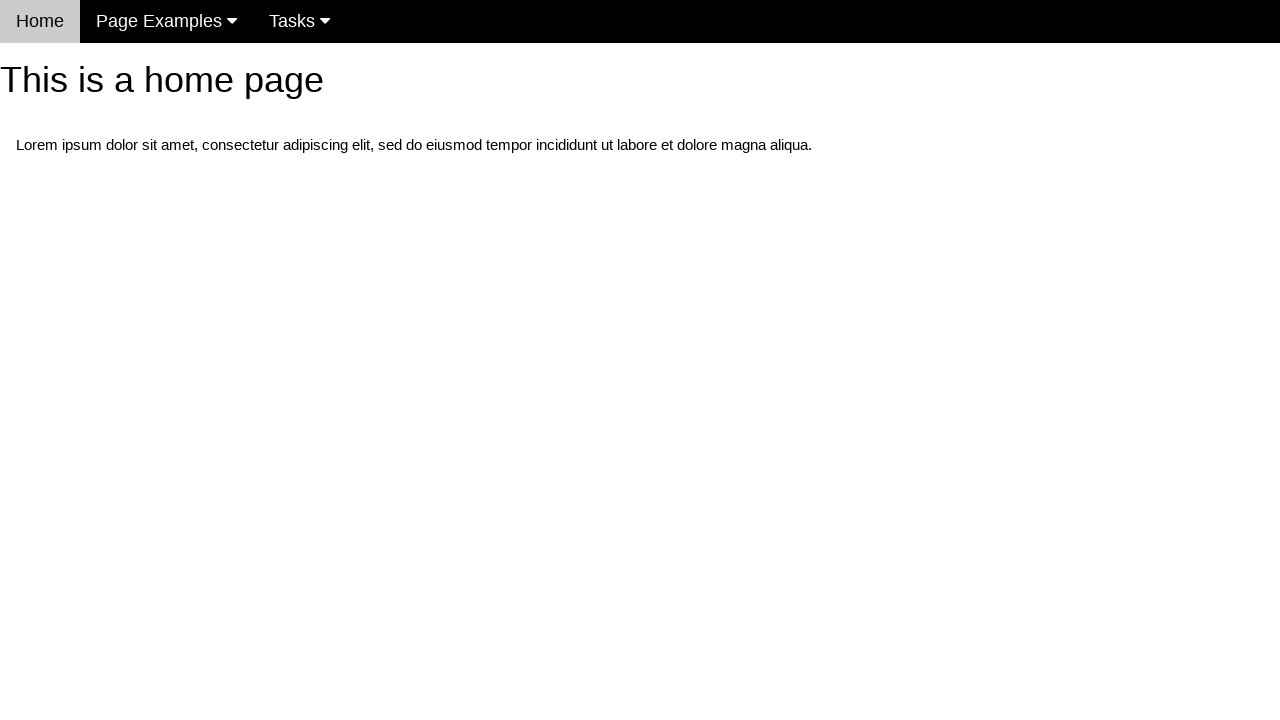